Tests menu navigation by clicking Browse Languages and Start menus, then verifies the main heading text.

Starting URL: http://www.99-bottles-of-beer.net/

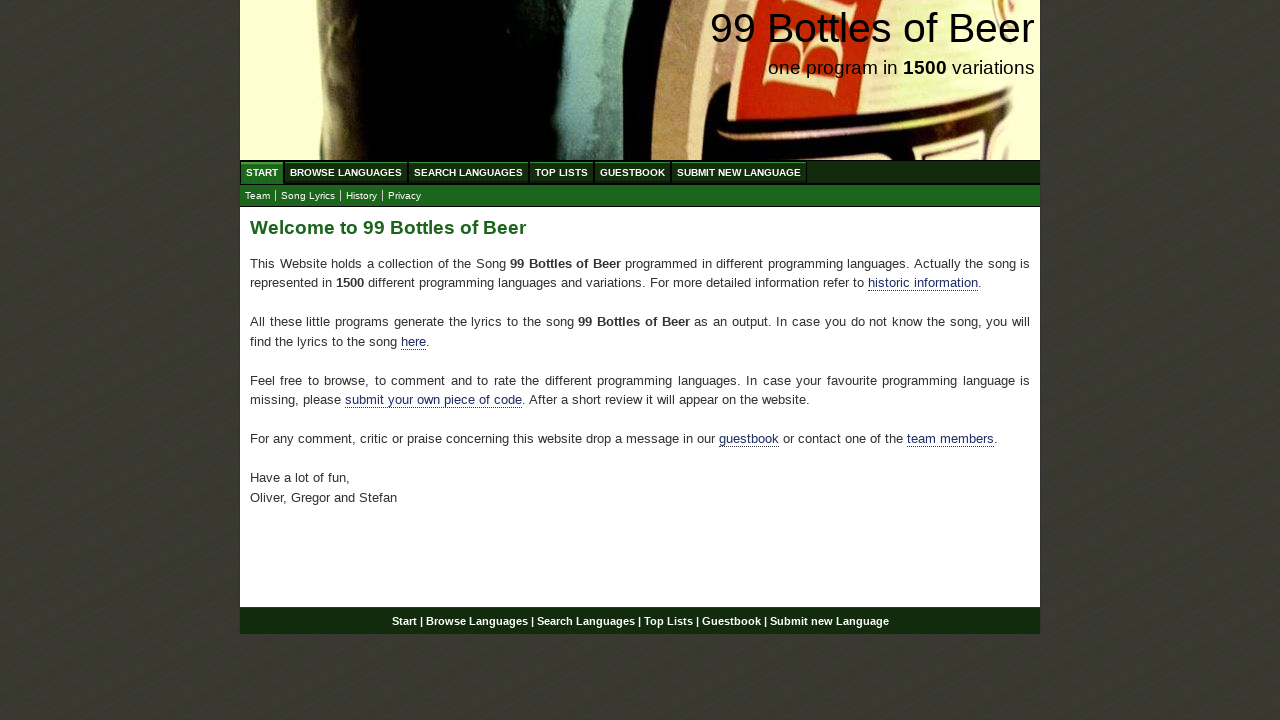

Clicked Browse Languages menu item at (346, 172) on xpath=//ul[@id='menu']/li/a[@href='/abc.html']
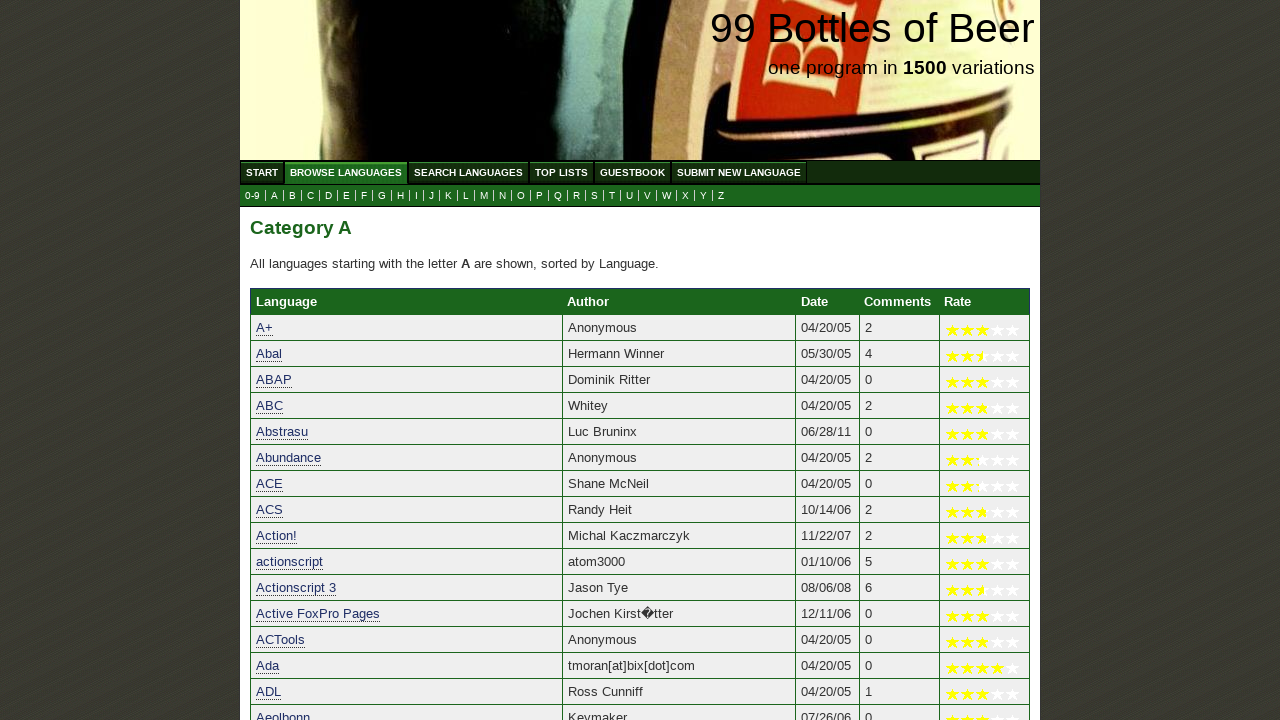

Clicked Start menu item at (262, 172) on xpath=//ul[@id='menu']/li/a[@href='/']
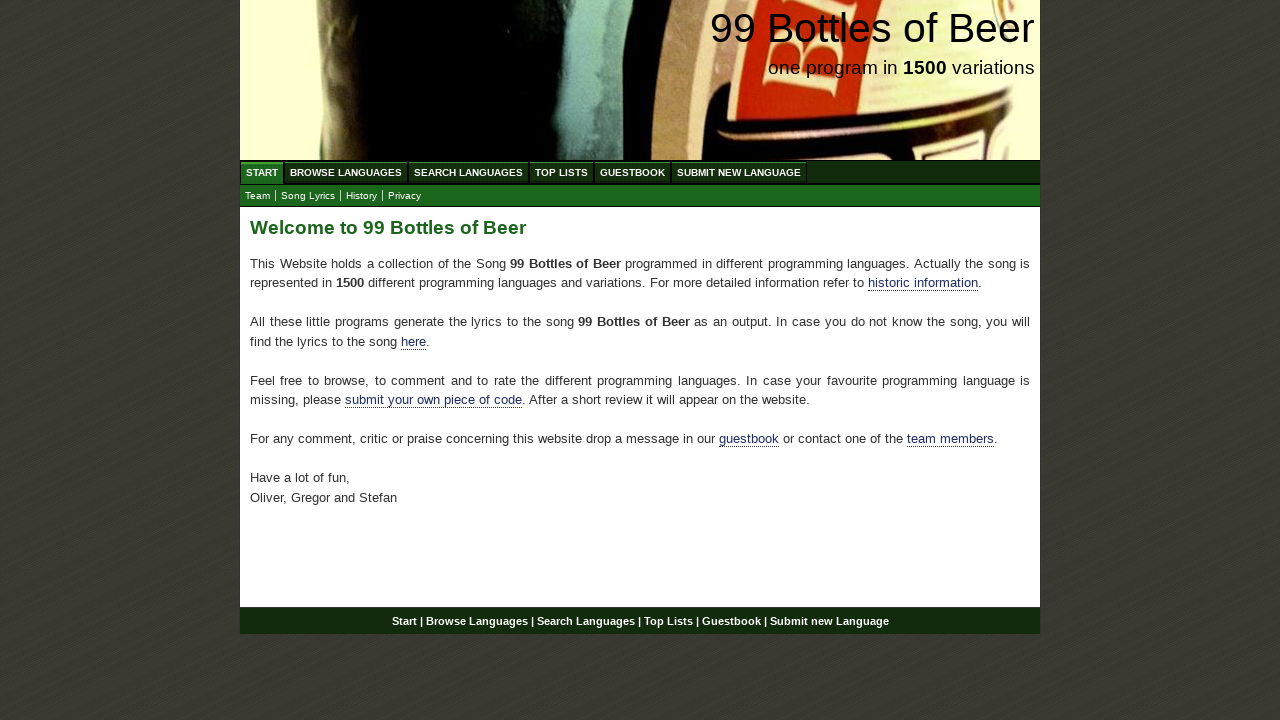

Located main heading element
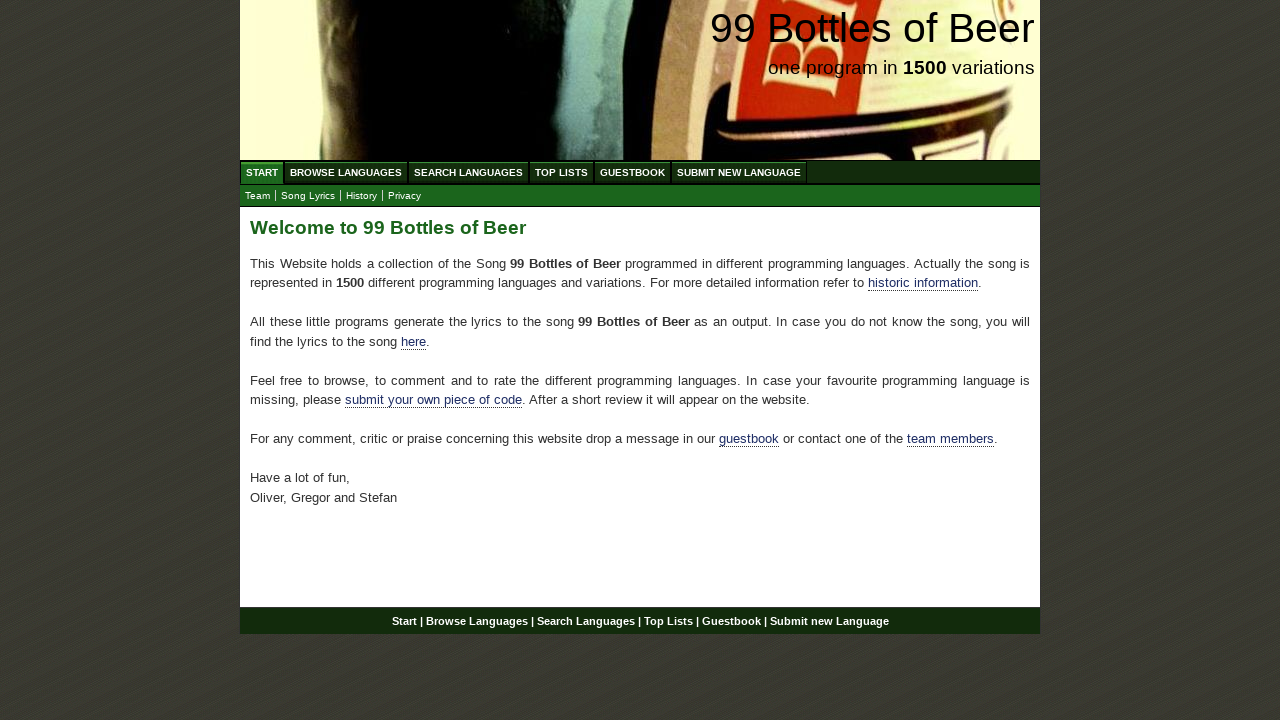

Verified main heading text is 'Welcome to 99 Bottles of Beer'
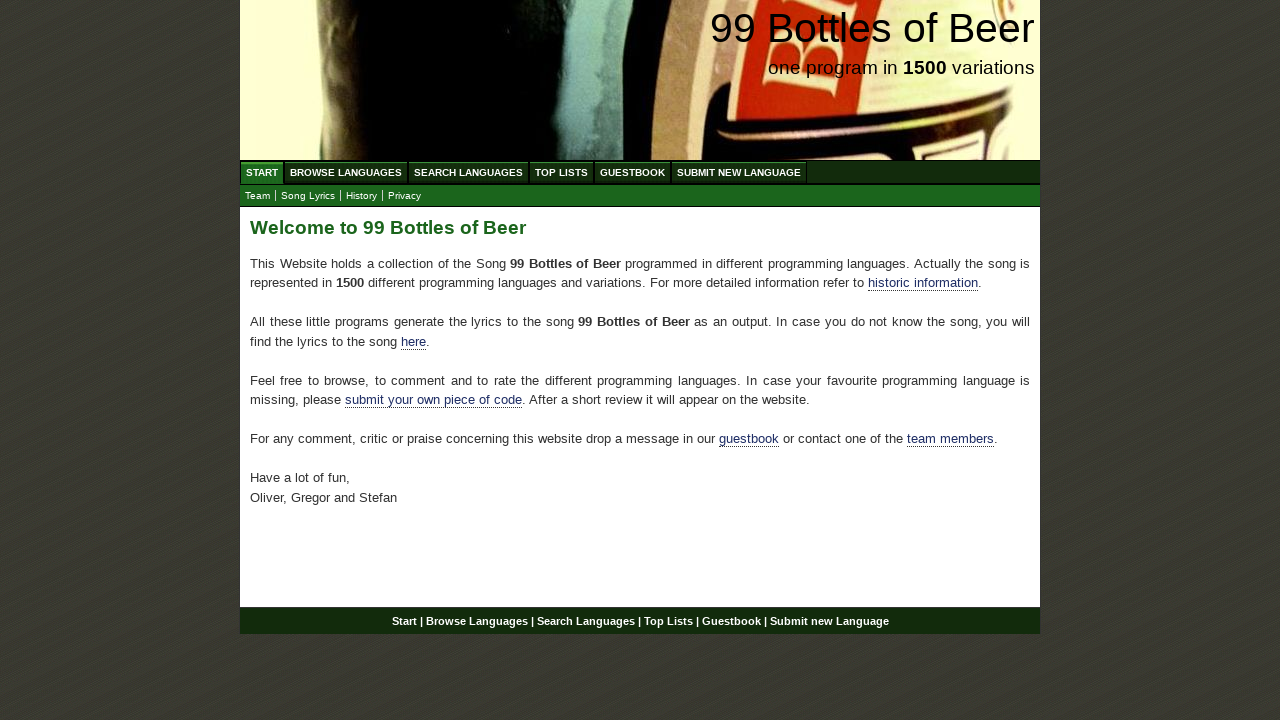

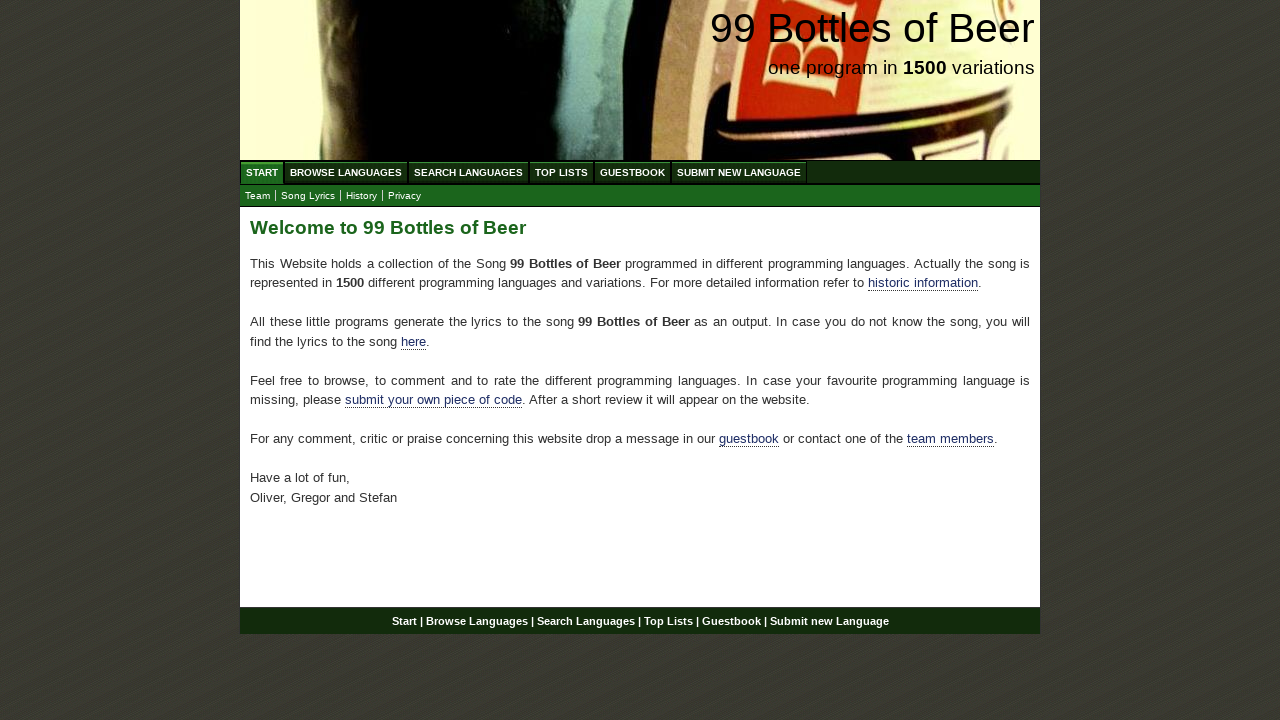